Tests the password reset functionality by clicking forgot password link, filling in email and new password fields, and submitting the form

Starting URL: https://rahulshettyacademy.com/client

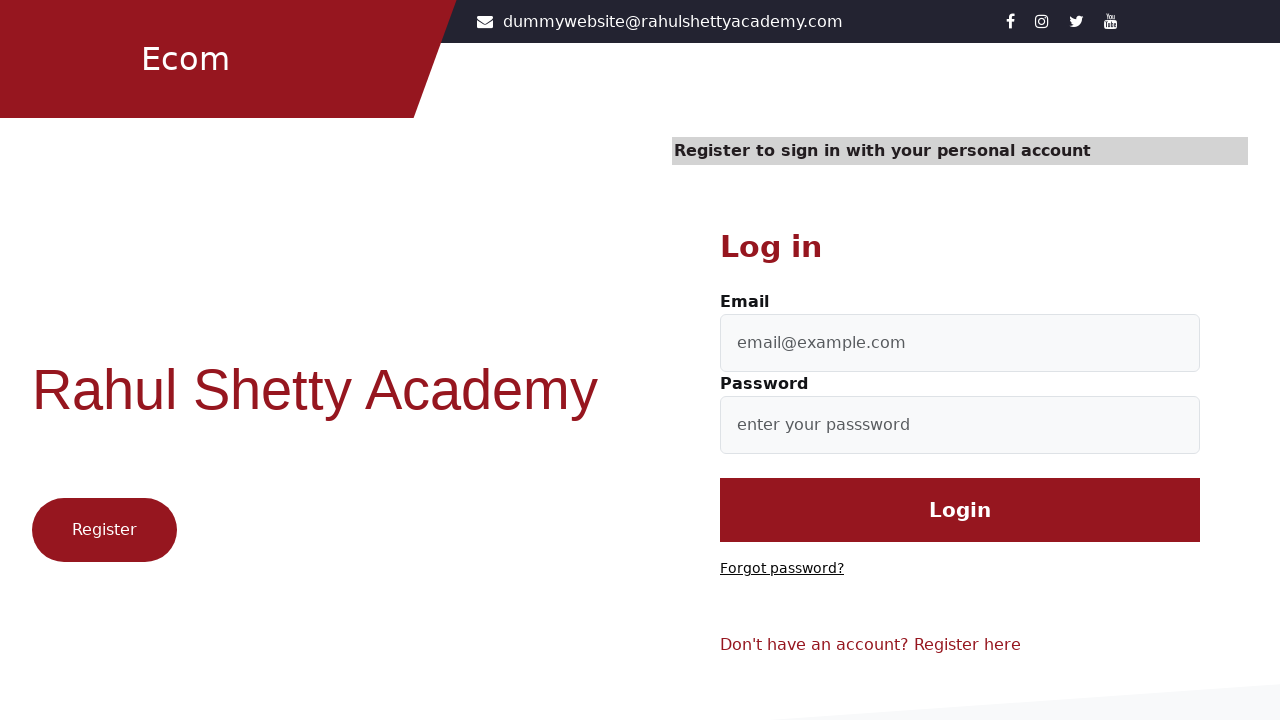

Clicked forgot password link at (782, 569) on text='Forgot password?'
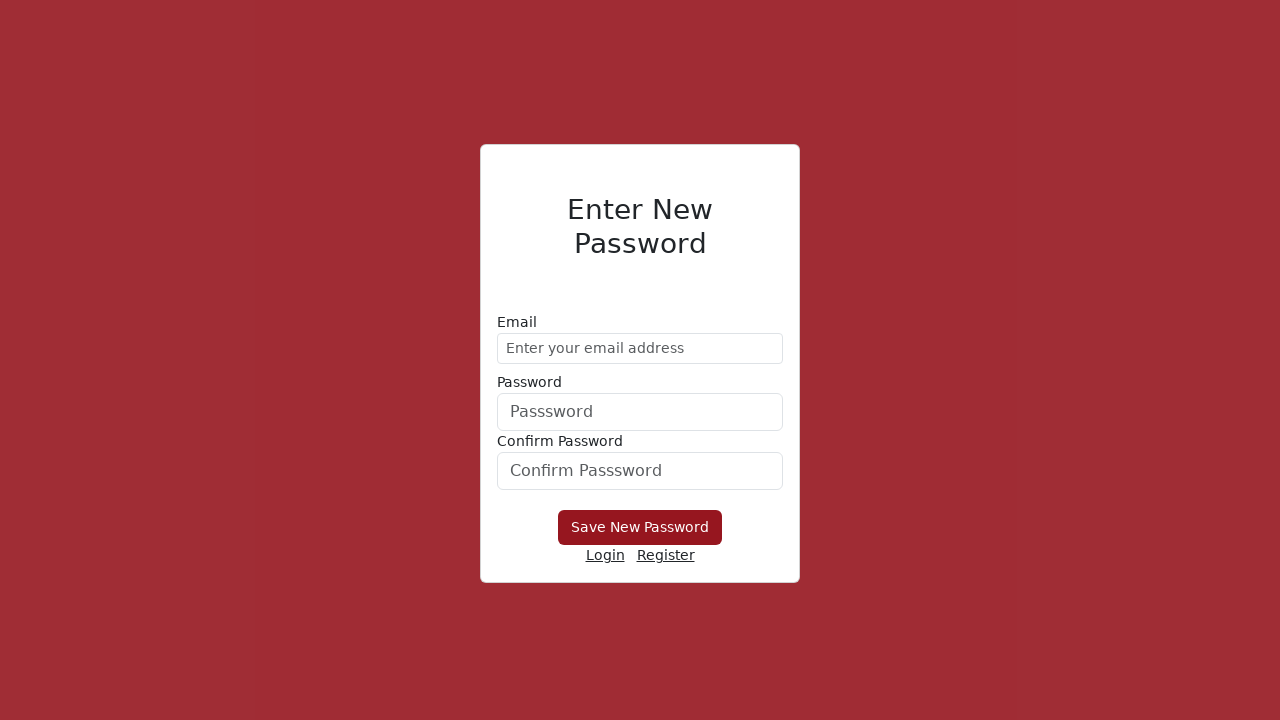

Password reset page loaded
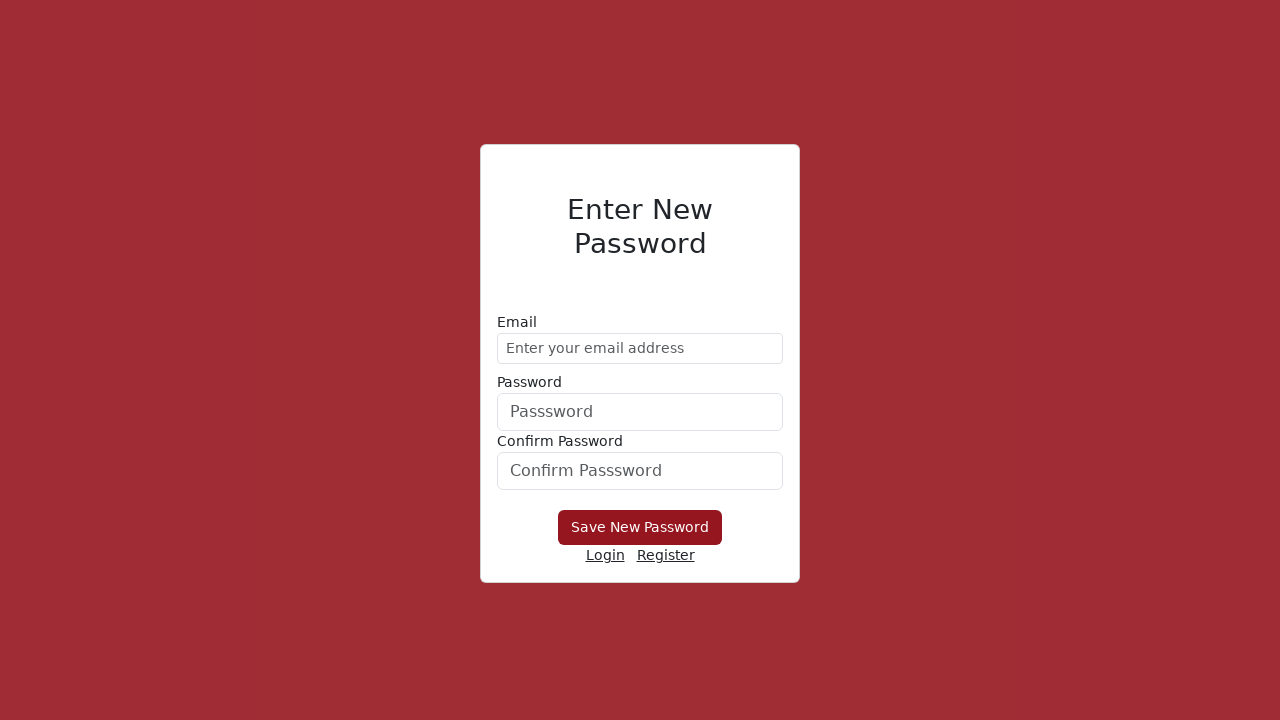

Filled email field with demo@gmail.com on //form/div[1]/input
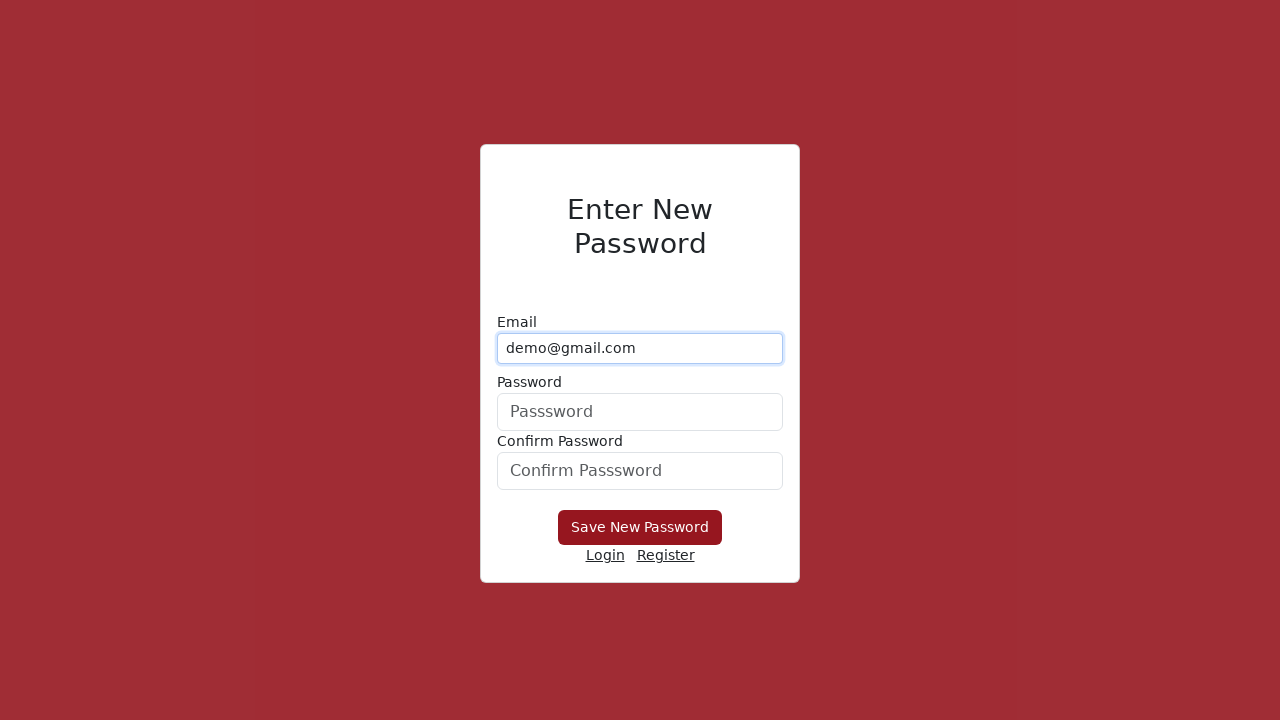

Filled new password field with Hello@1234 on form div:nth-child(2) input
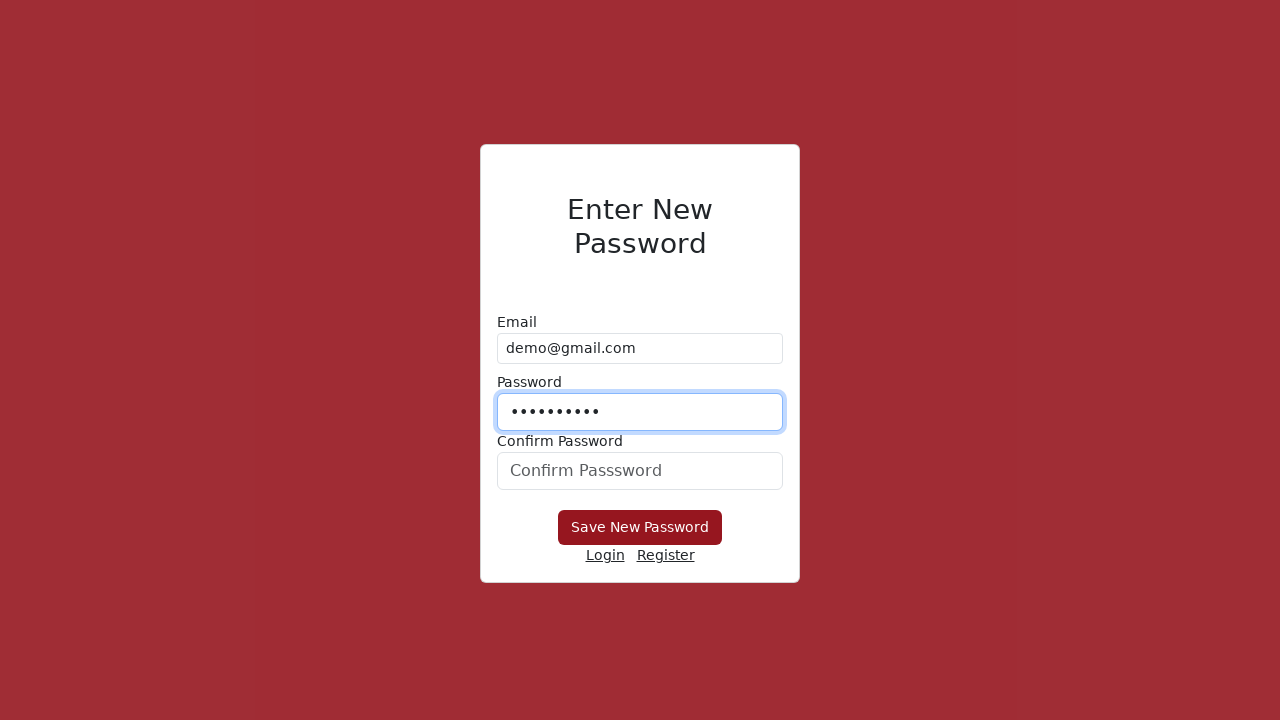

Filled confirm password field with Hello@1234 on #confirmPassword
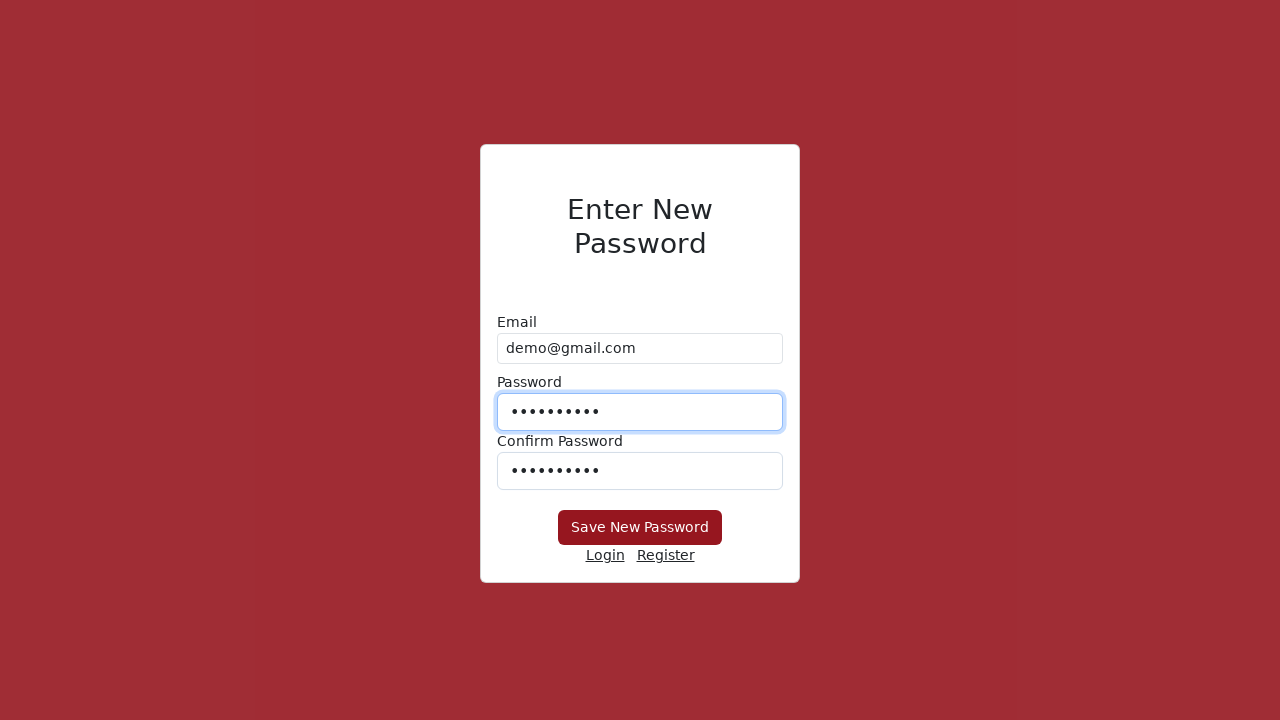

Submitted password reset form at (640, 528) on xpath=//button[@type='submit']
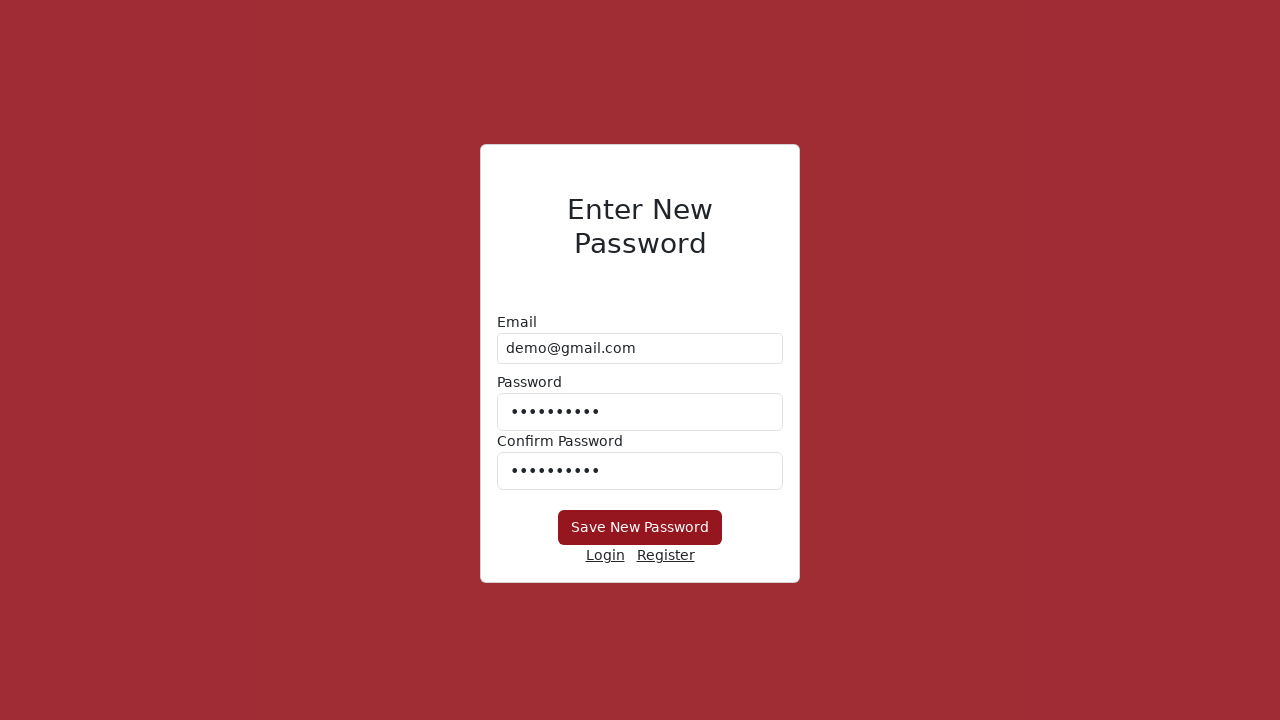

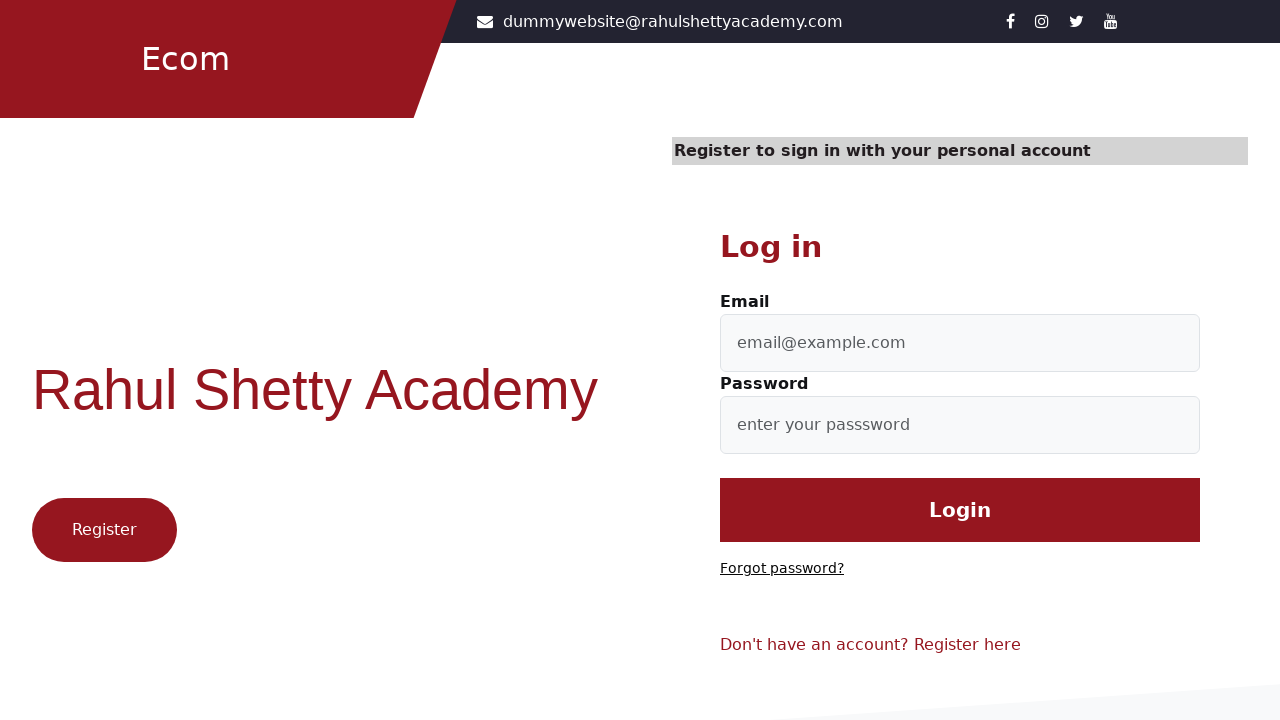